Tests e-commerce functionality by searching for products, adding them to cart, and applying a promo code at checkout

Starting URL: https://rahulshettyacademy.com/seleniumPractise/#/

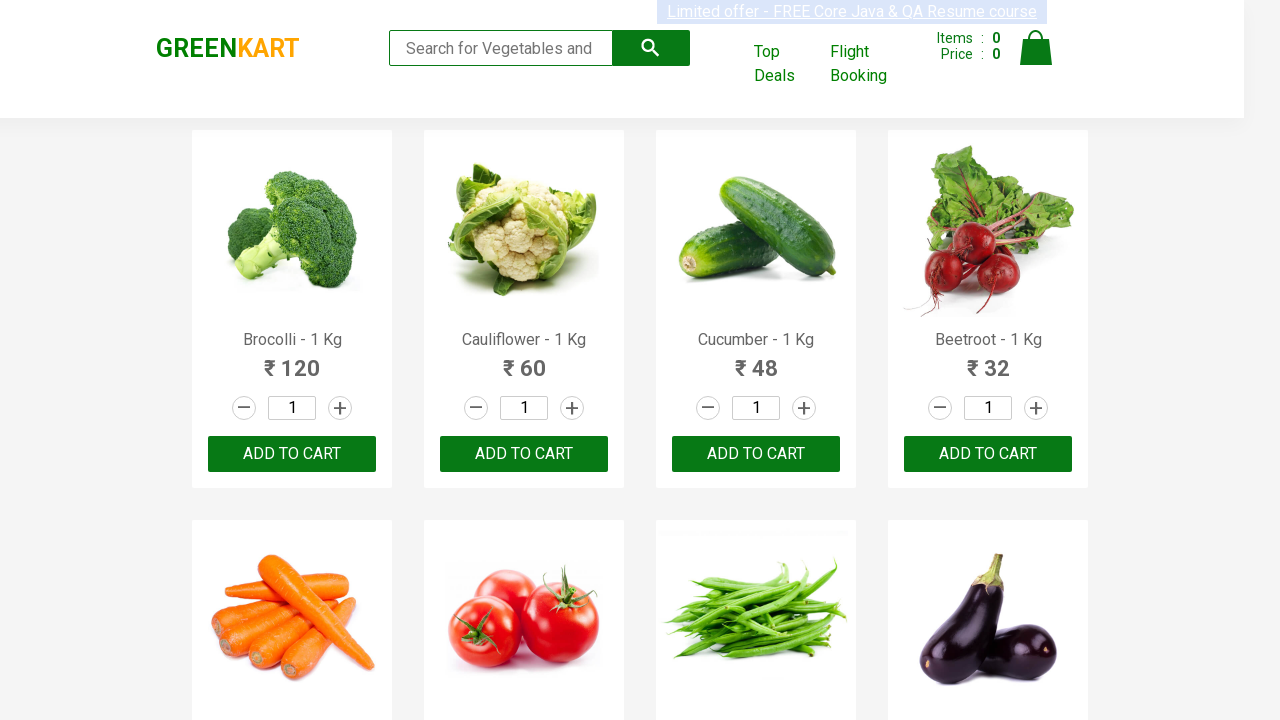

Filled search field with 'ber' on .search-keyword
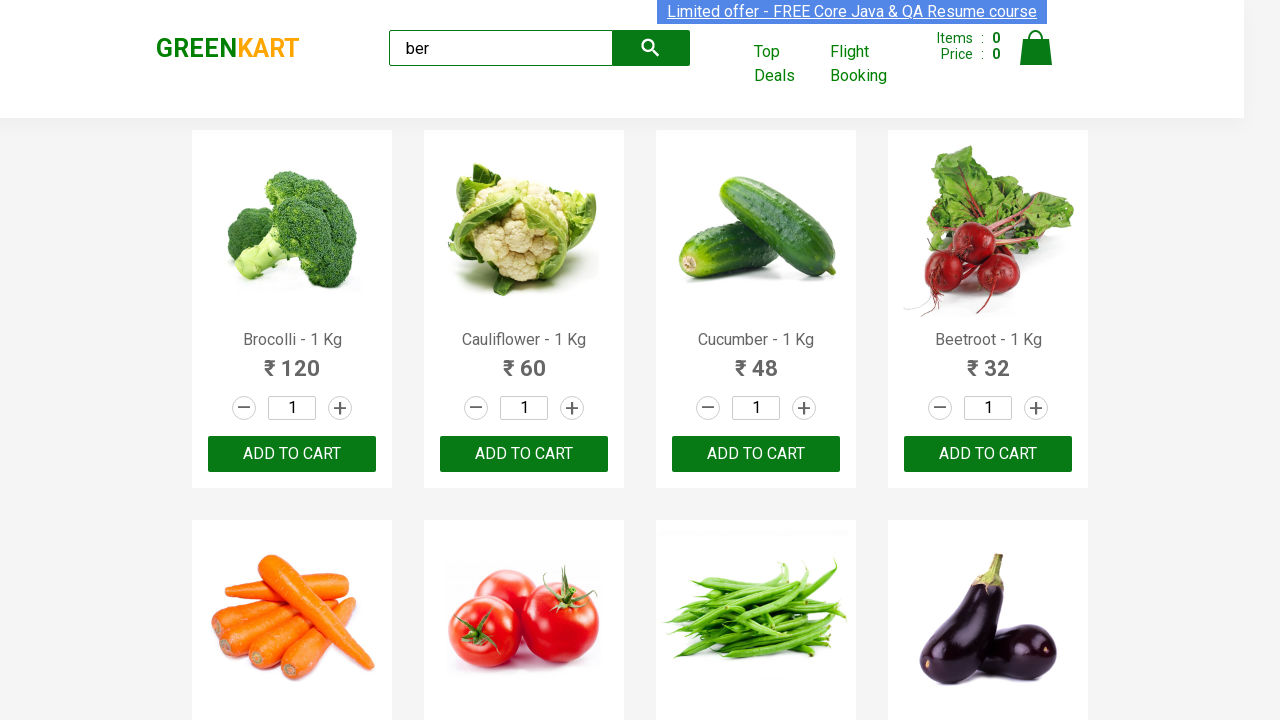

Search results loaded
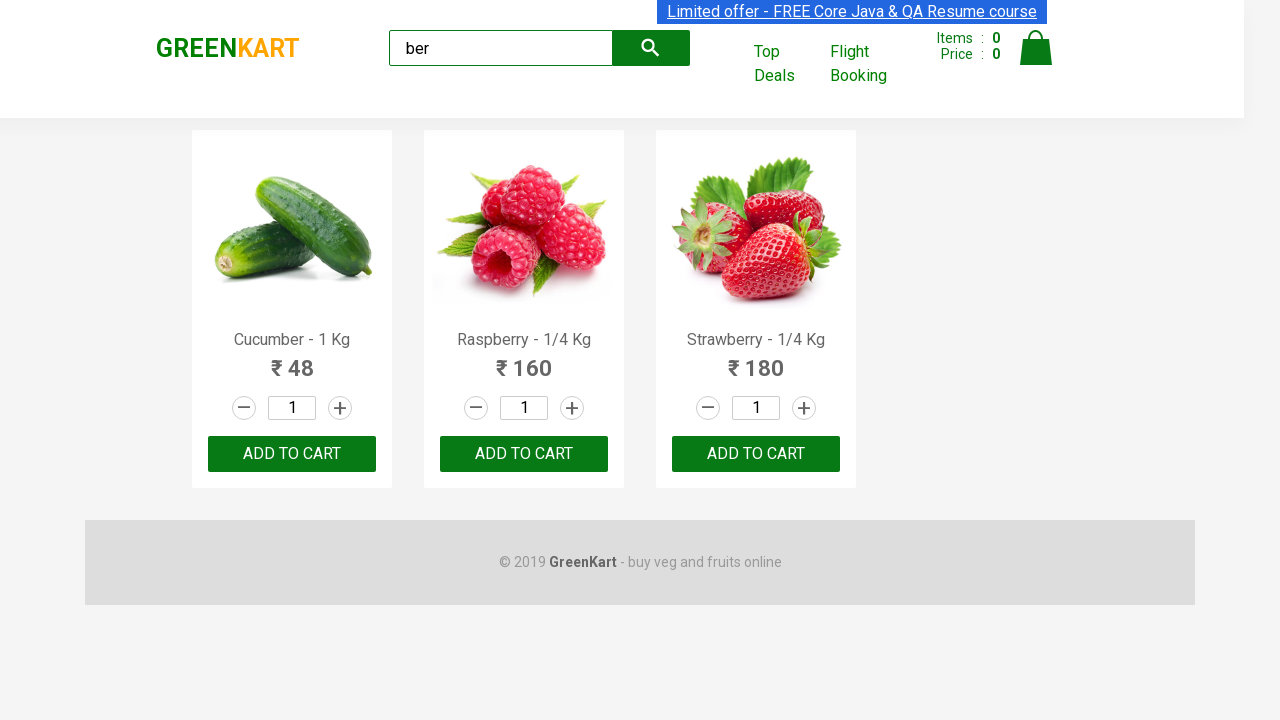

Retrieved all product results
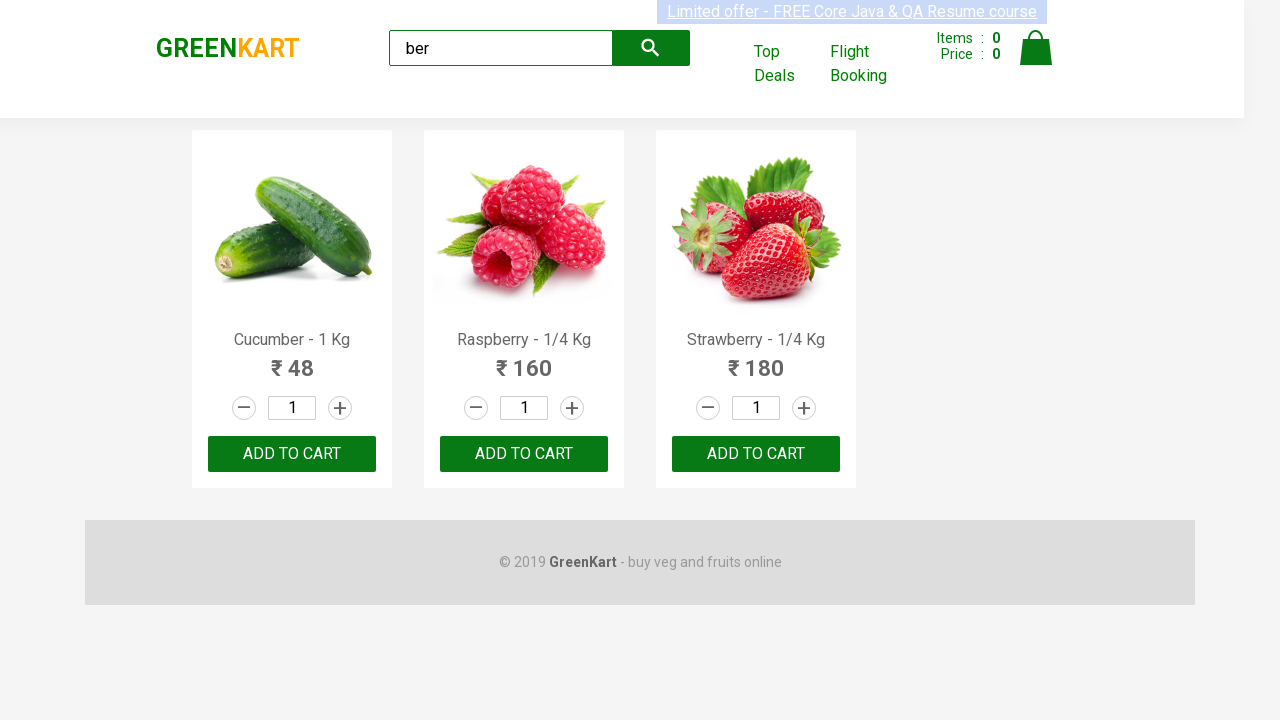

Clicked ADD TO CART button for a product at (292, 454) on xpath=//div[@class='products']/div >> nth=0 >> text=ADD TO CART
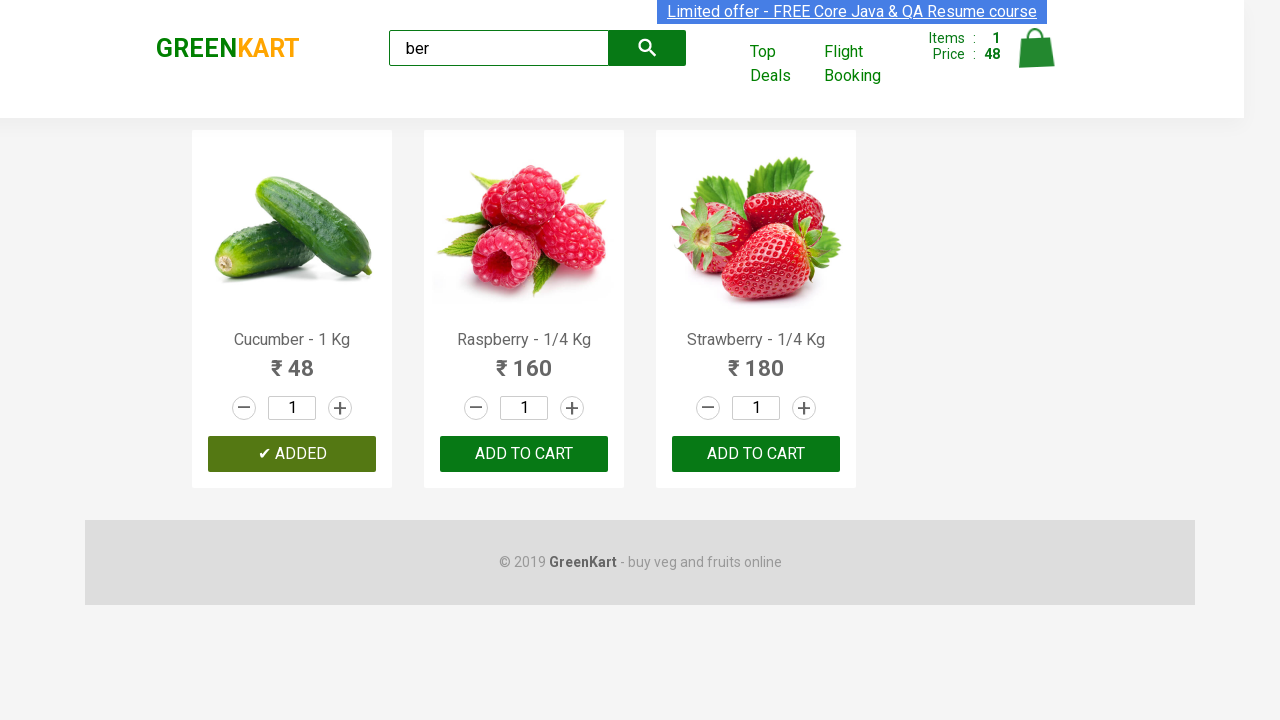

Clicked ADD TO CART button for a product at (524, 454) on xpath=//div[@class='products']/div >> nth=1 >> text=ADD TO CART
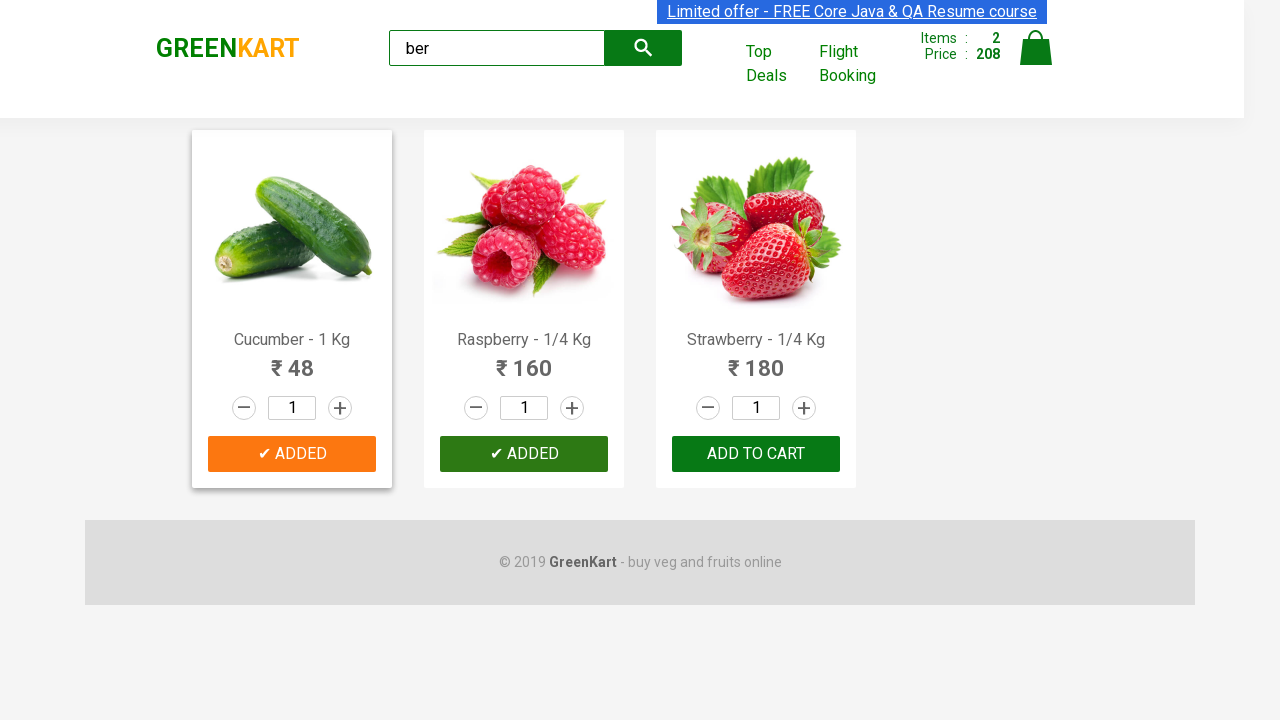

Clicked ADD TO CART button for a product at (756, 454) on xpath=//div[@class='products']/div >> nth=2 >> text=ADD TO CART
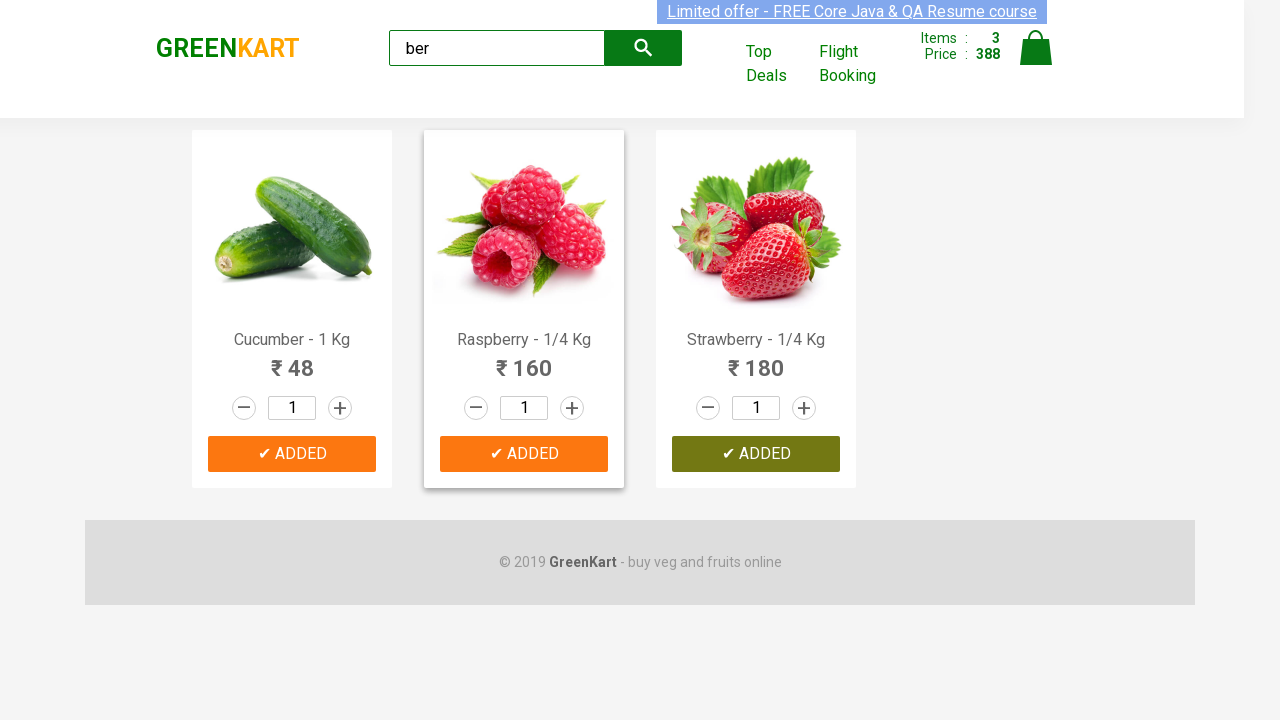

Clicked cart icon at (1036, 48) on img[alt='Cart']
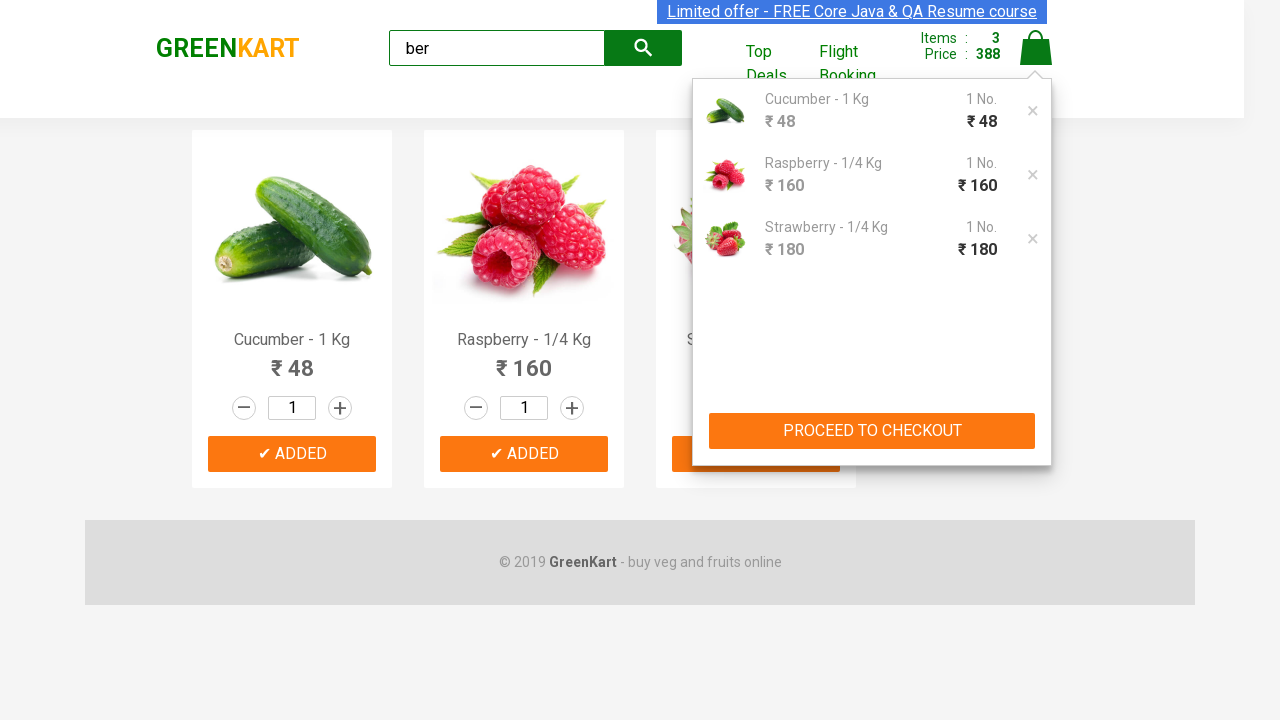

Clicked PROCEED TO CHECKOUT button at (872, 431) on xpath=//button[text()='PROCEED TO CHECKOUT']
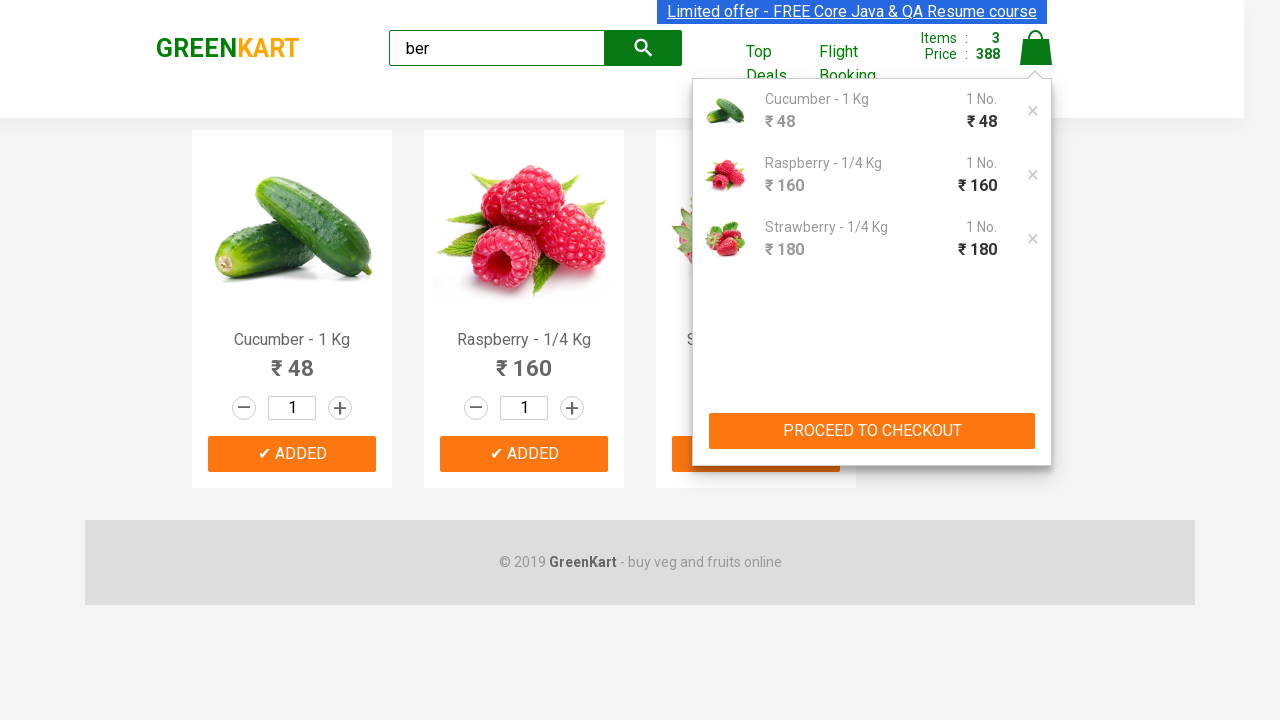

Entered promo code 'rahulshettyacademy' on .promoCode
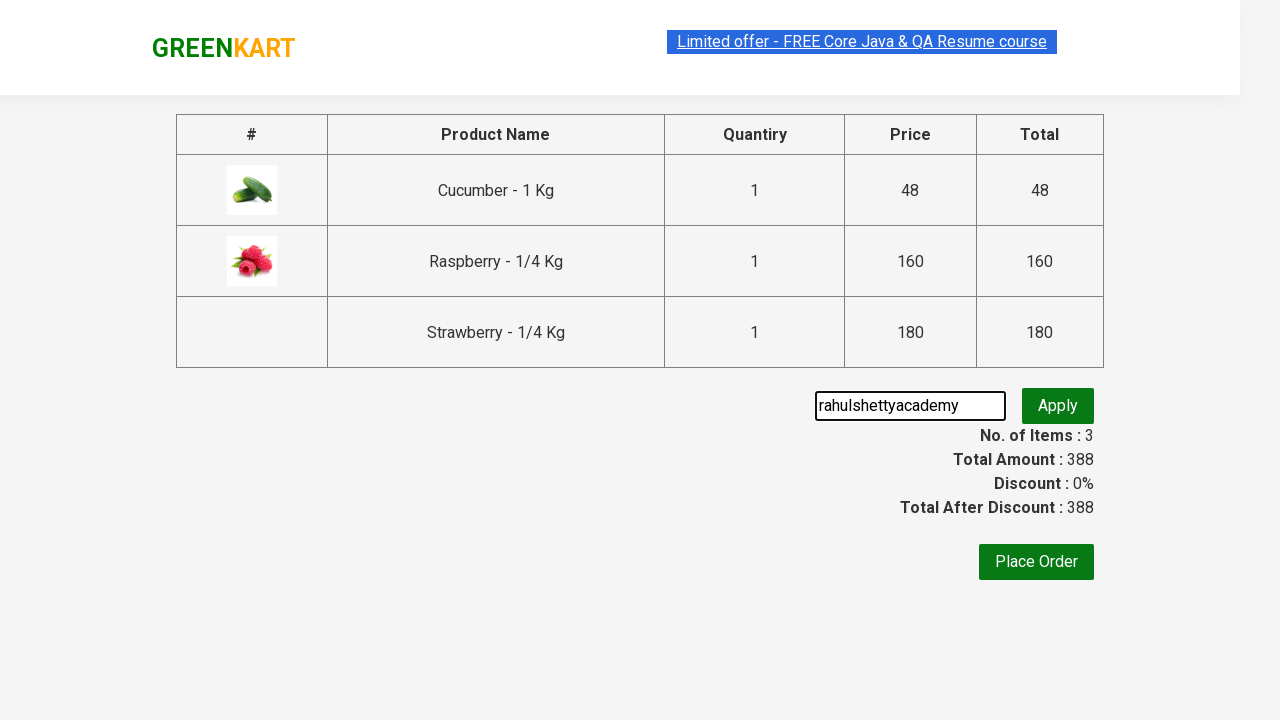

Clicked button to apply promo code at (1058, 406) on .promoBtn
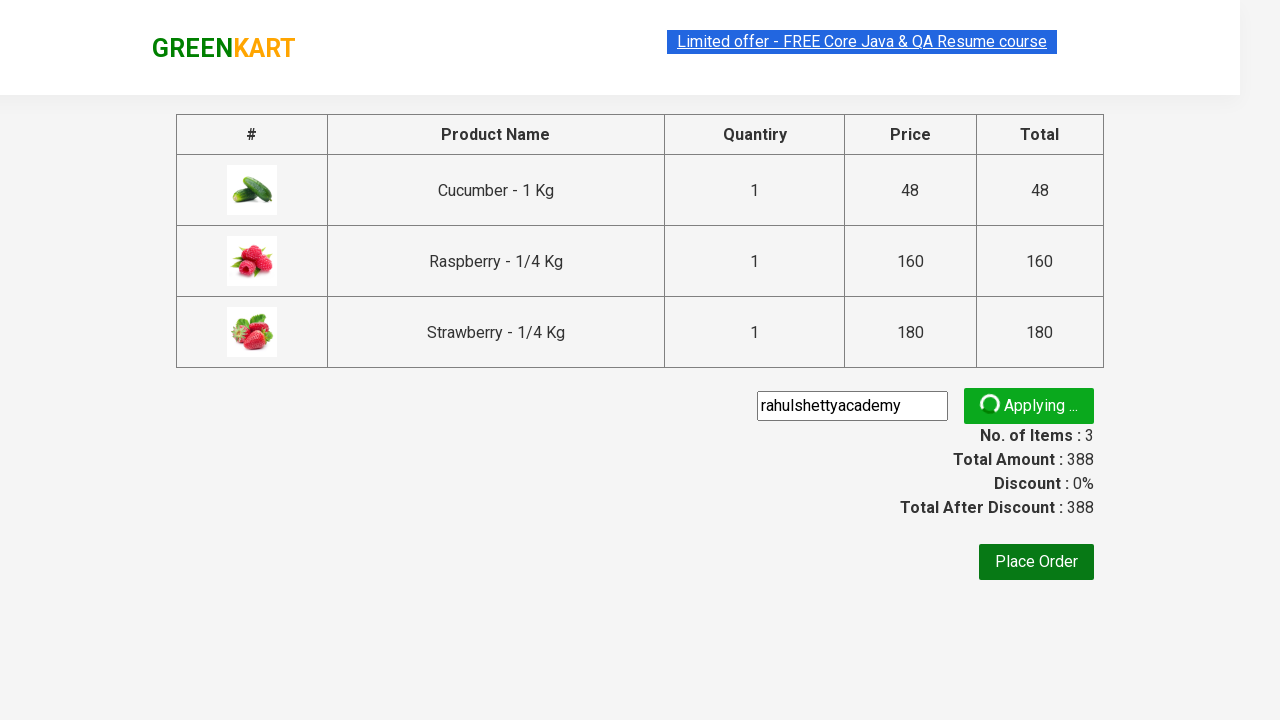

Promo code information displayed
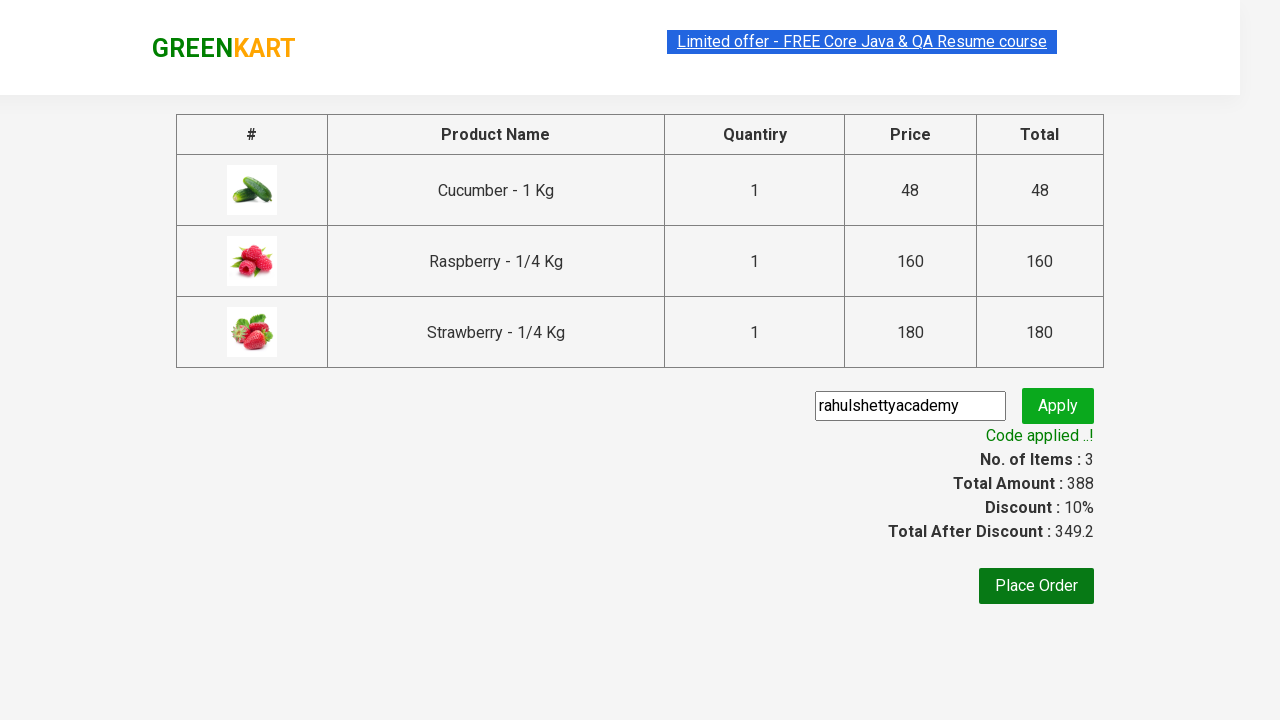

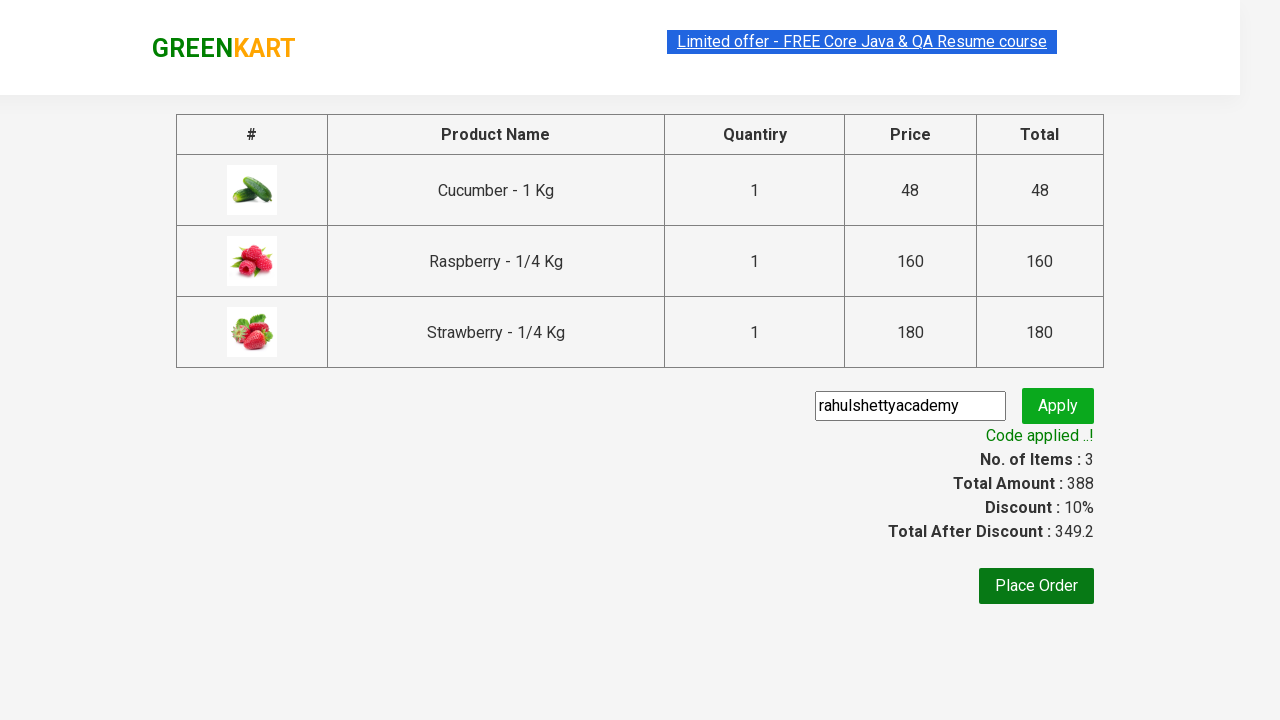